Tests form filling on a selector practice page by entering a username and pizza name into text fields

Starting URL: https://selectorshub.com/xpath-practice-page/

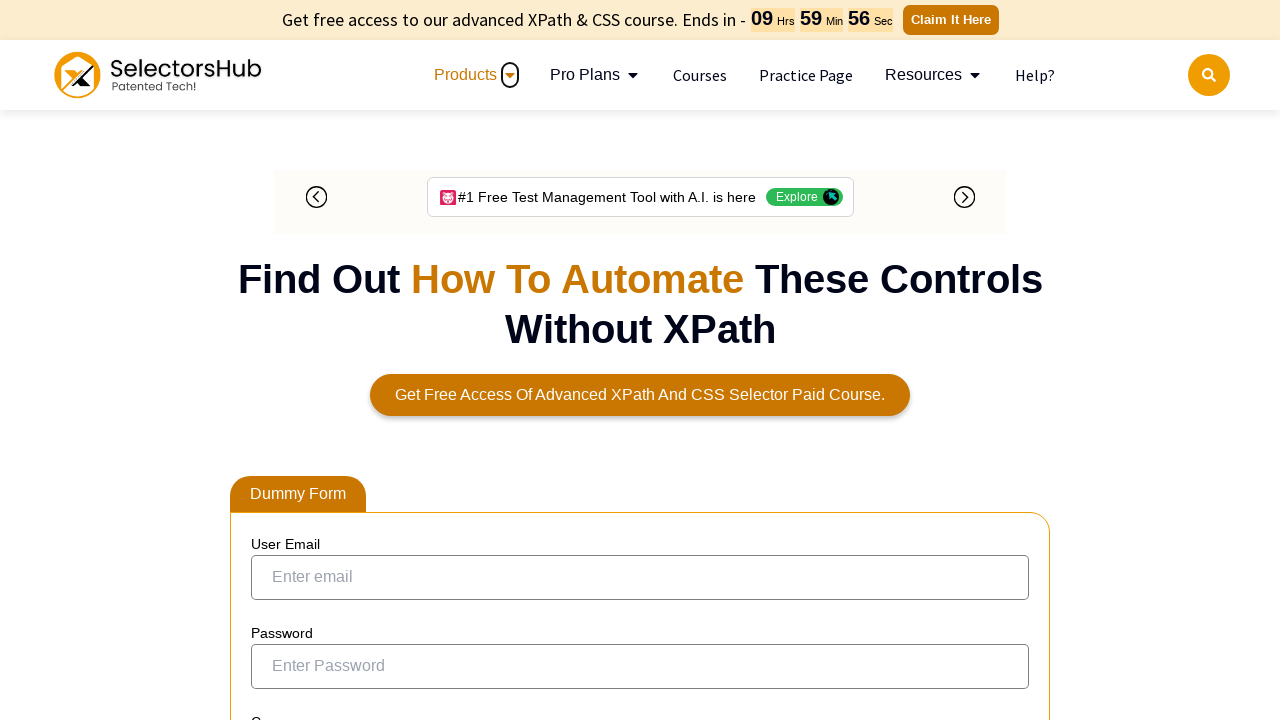

Clicked on the username field at (340, 361) on internal:role=textbox[name="user name field"i]
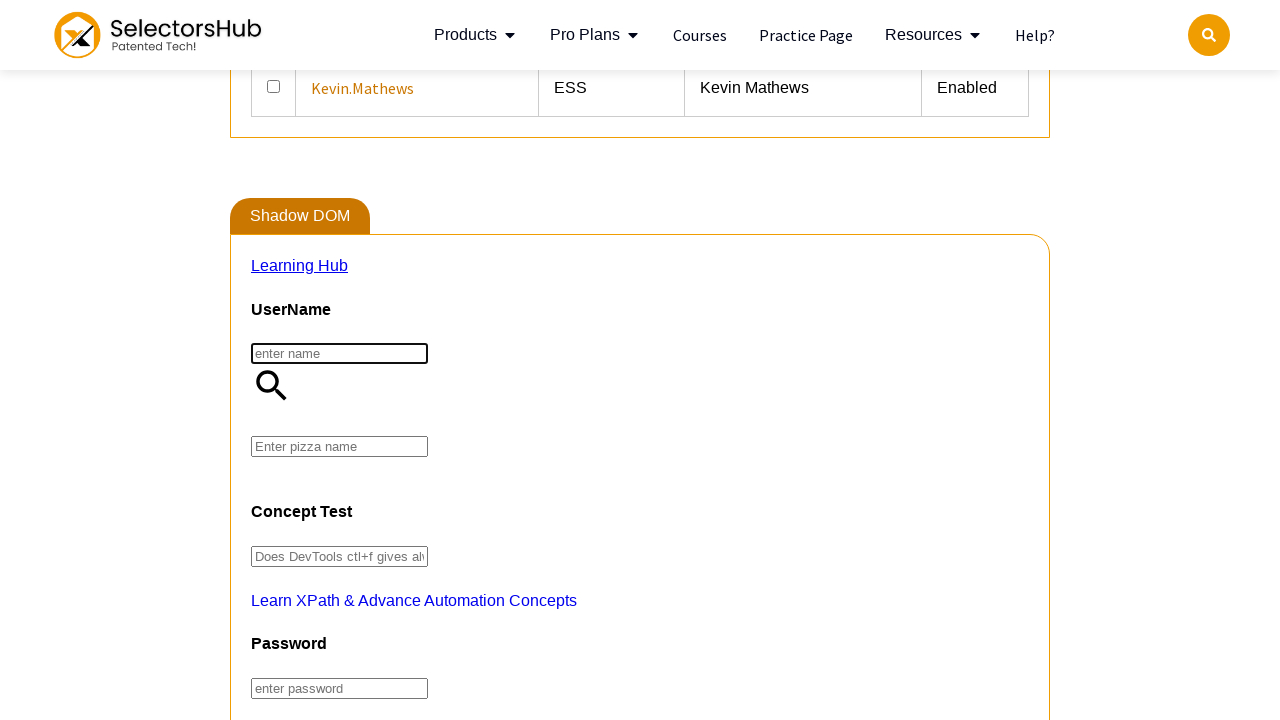

Filled username field with 'ravinangre' on internal:role=textbox[name="user name field"i]
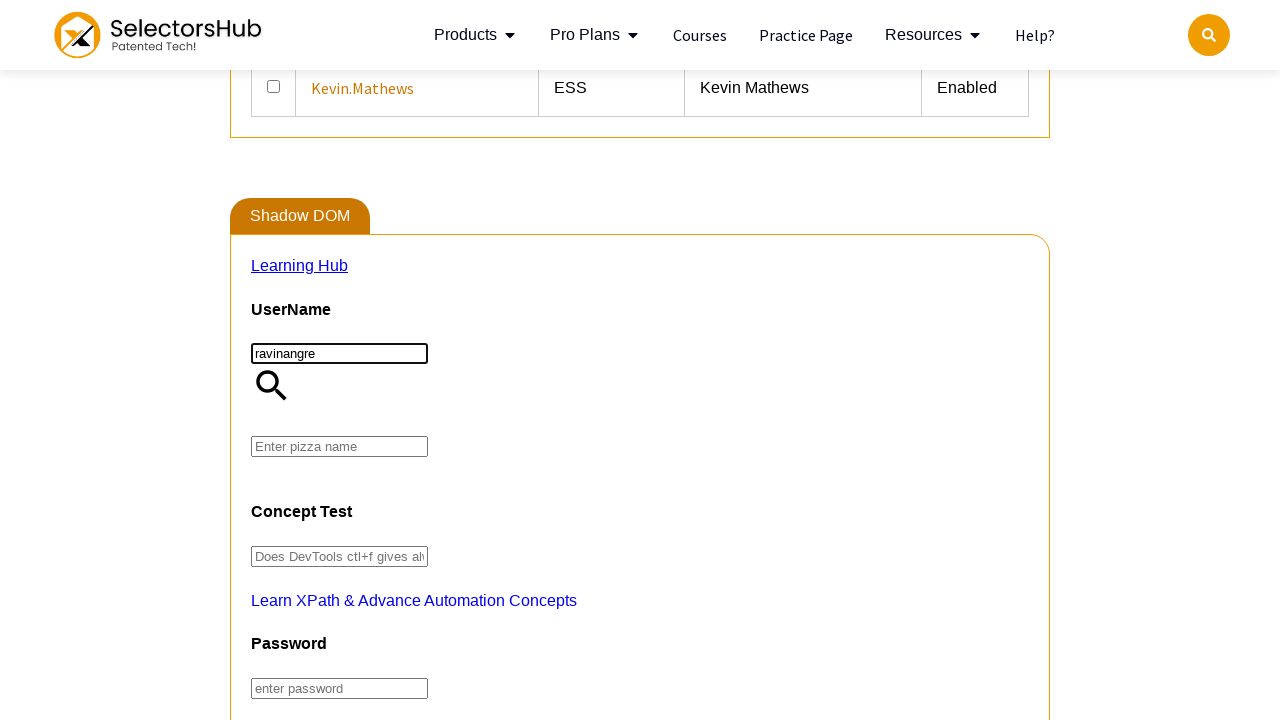

Clicked on the pizza name field at (340, 447) on internal:role=textbox[name="Enter pizza name"i]
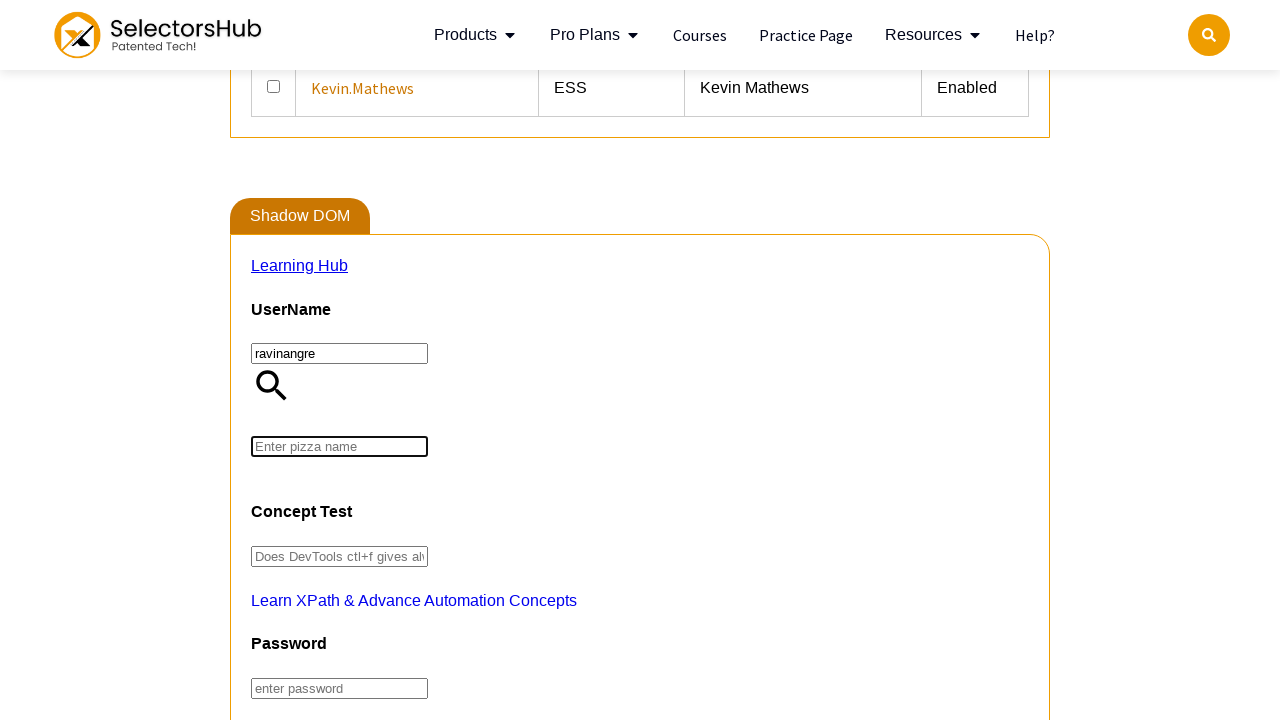

Filled pizza name field with 'dosa pizza' on internal:role=textbox[name="Enter pizza name"i]
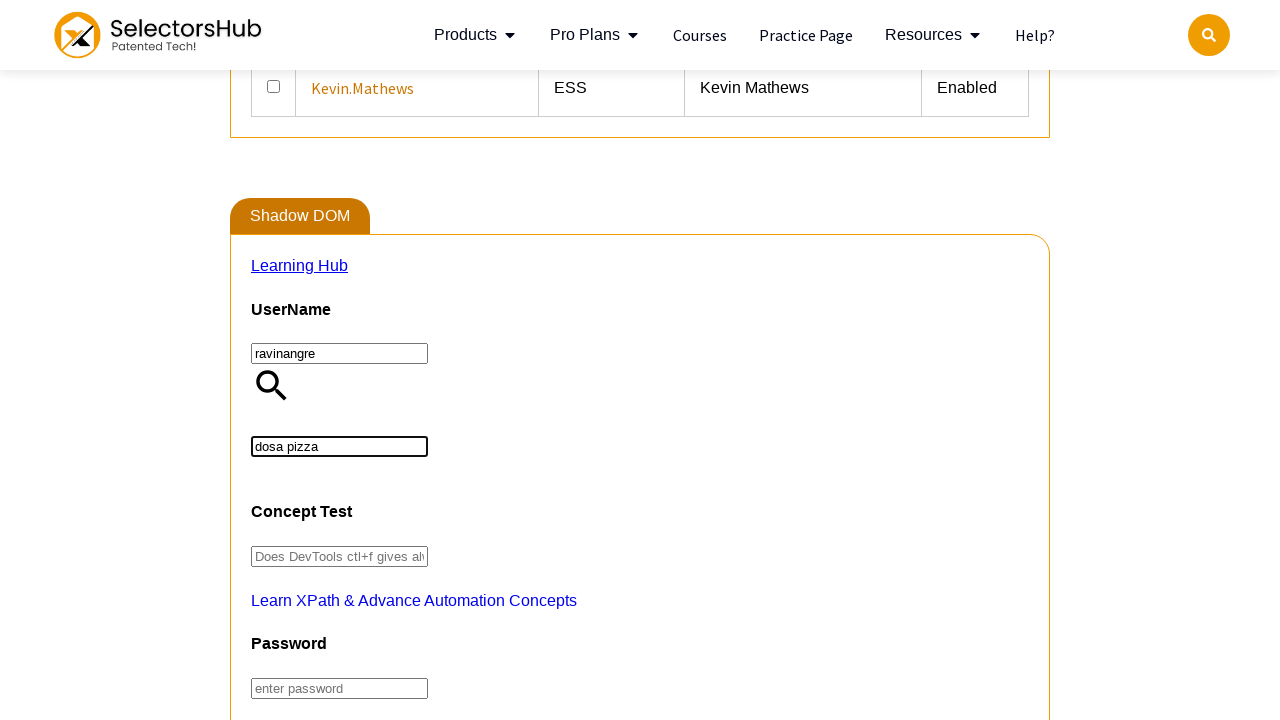

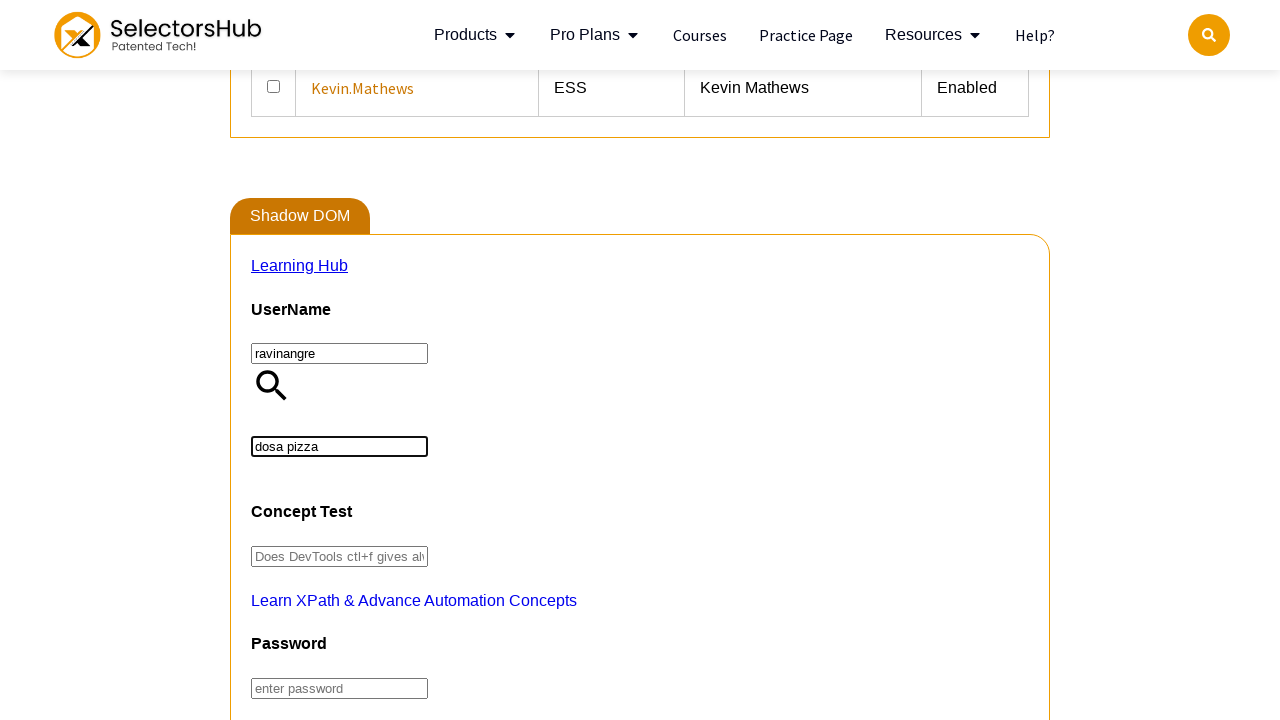